Navigates to wisequarter.com and verifies that the page title contains "Wise Quarter"

Starting URL: https://wisequarter.com

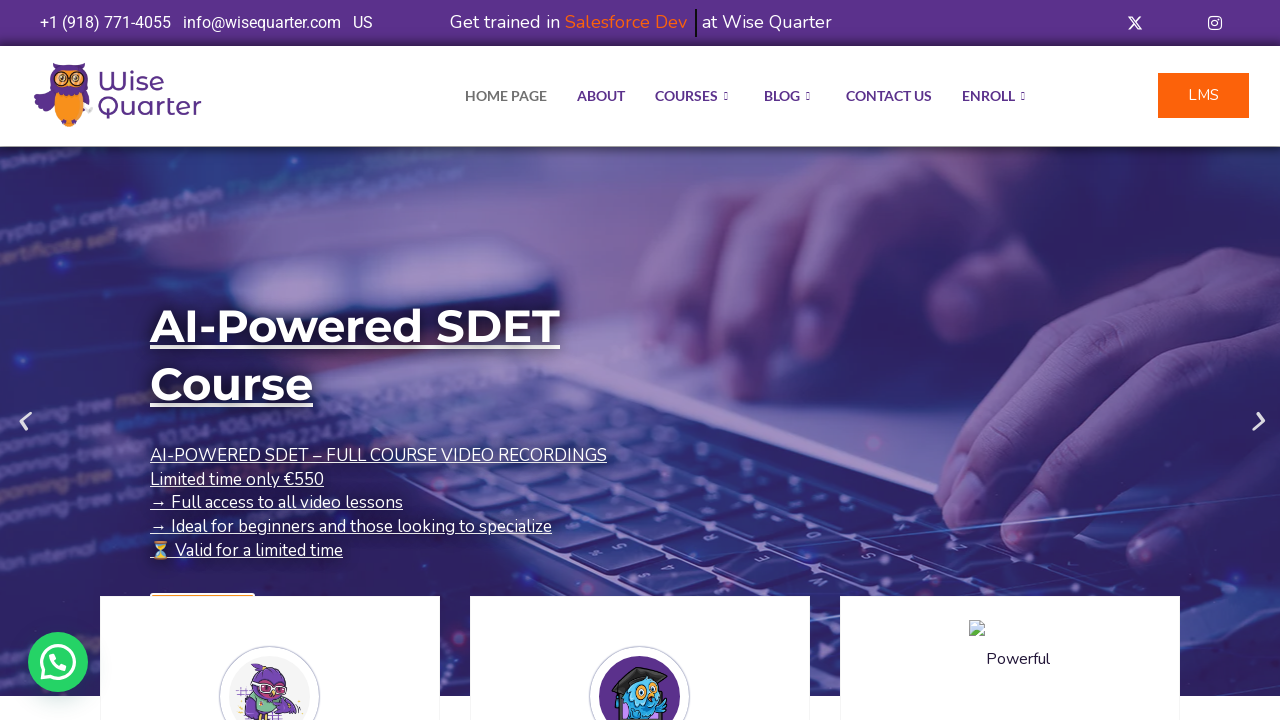

Navigated to https://wisequarter.com
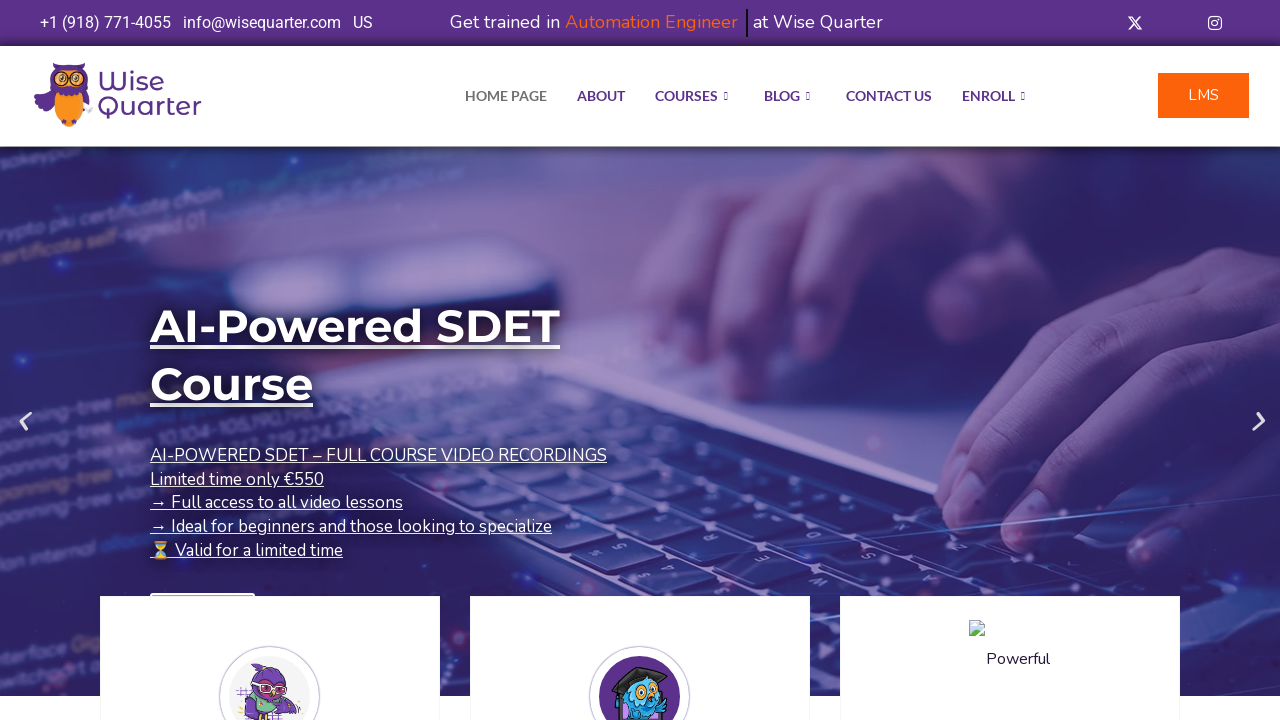

Page loaded and DOM content is ready
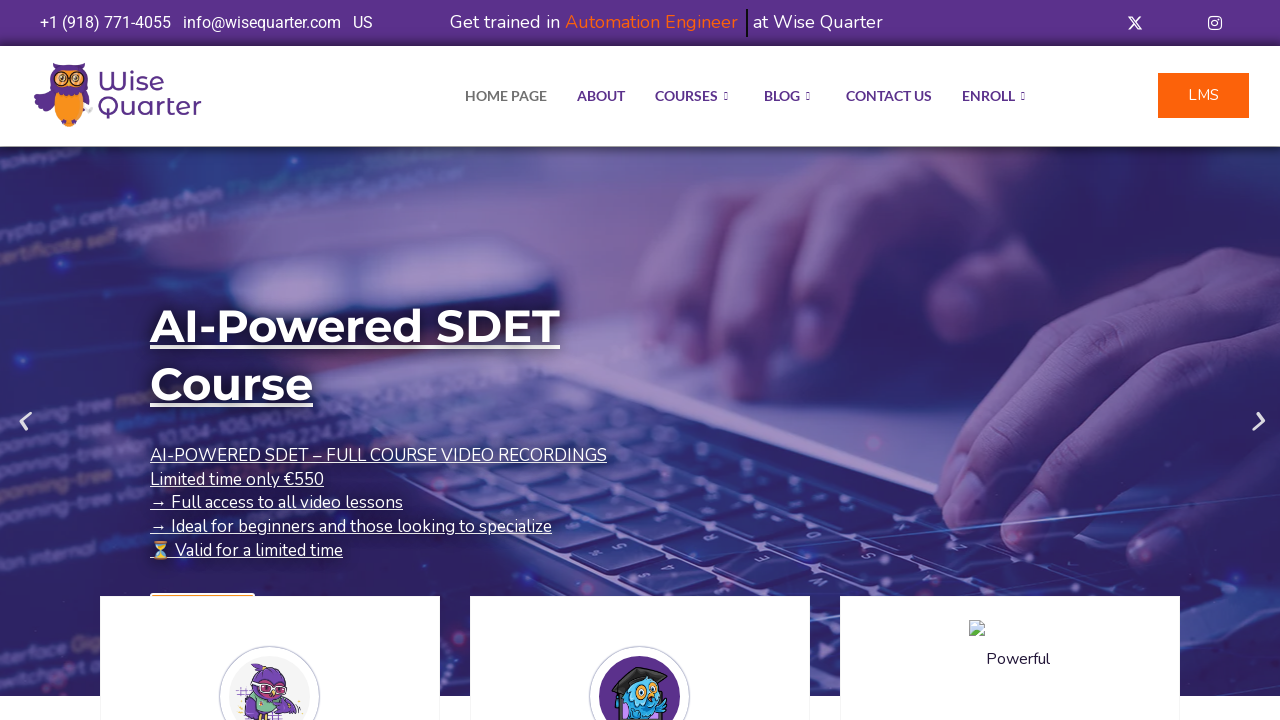

Verified that page title contains 'Wise Quarter'
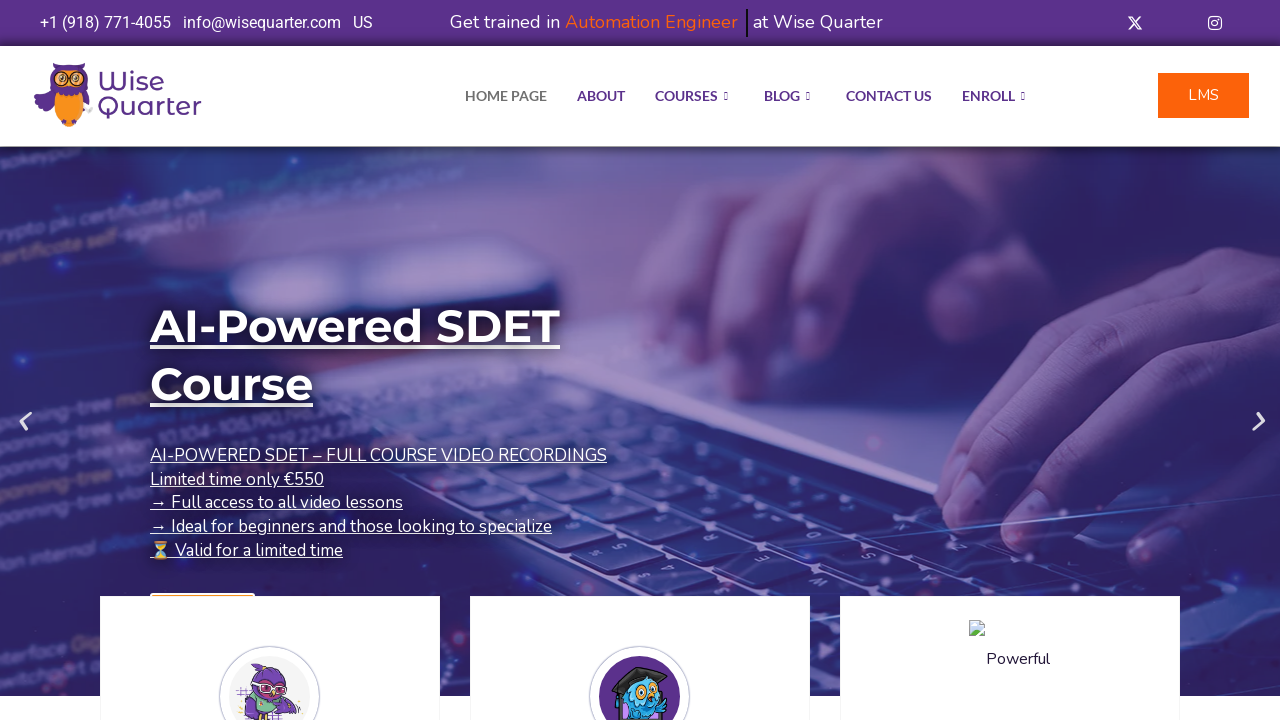

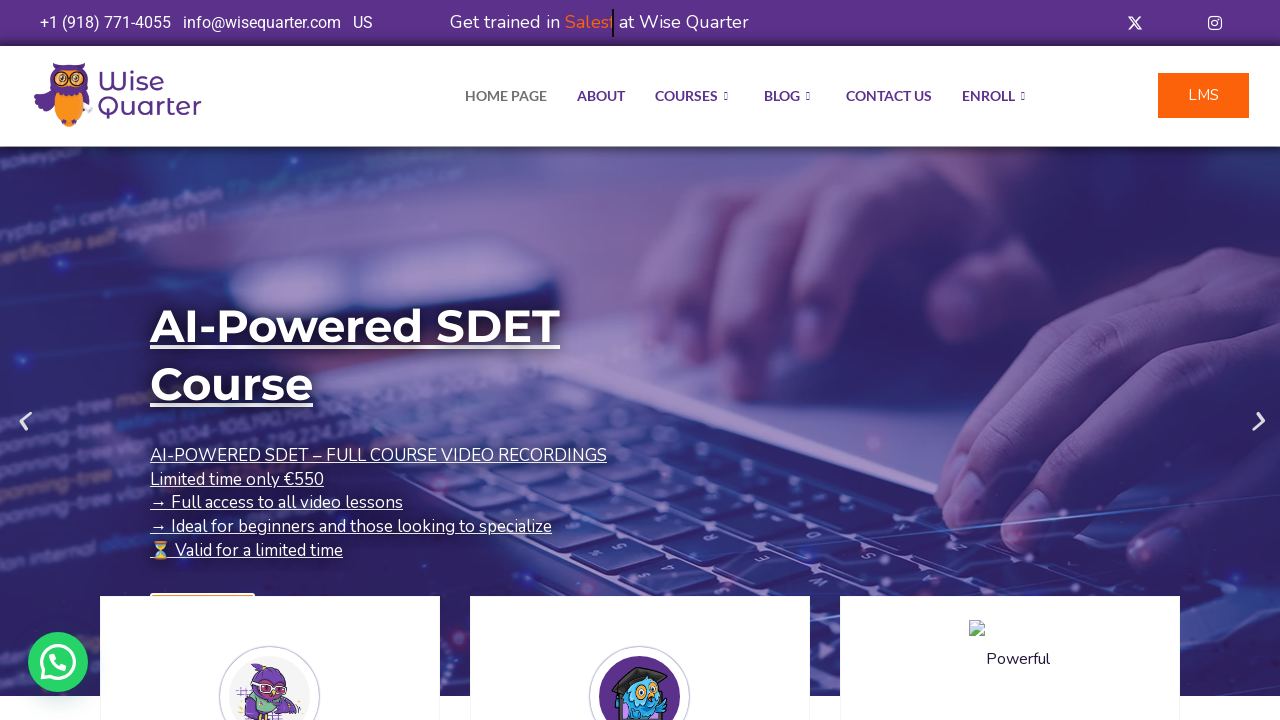